Tests the feedback form by entering name, age, selecting gender and languages, then submitting and verifying the results

Starting URL: https://acctabootcamp.github.io/site/tasks/provide_feedback

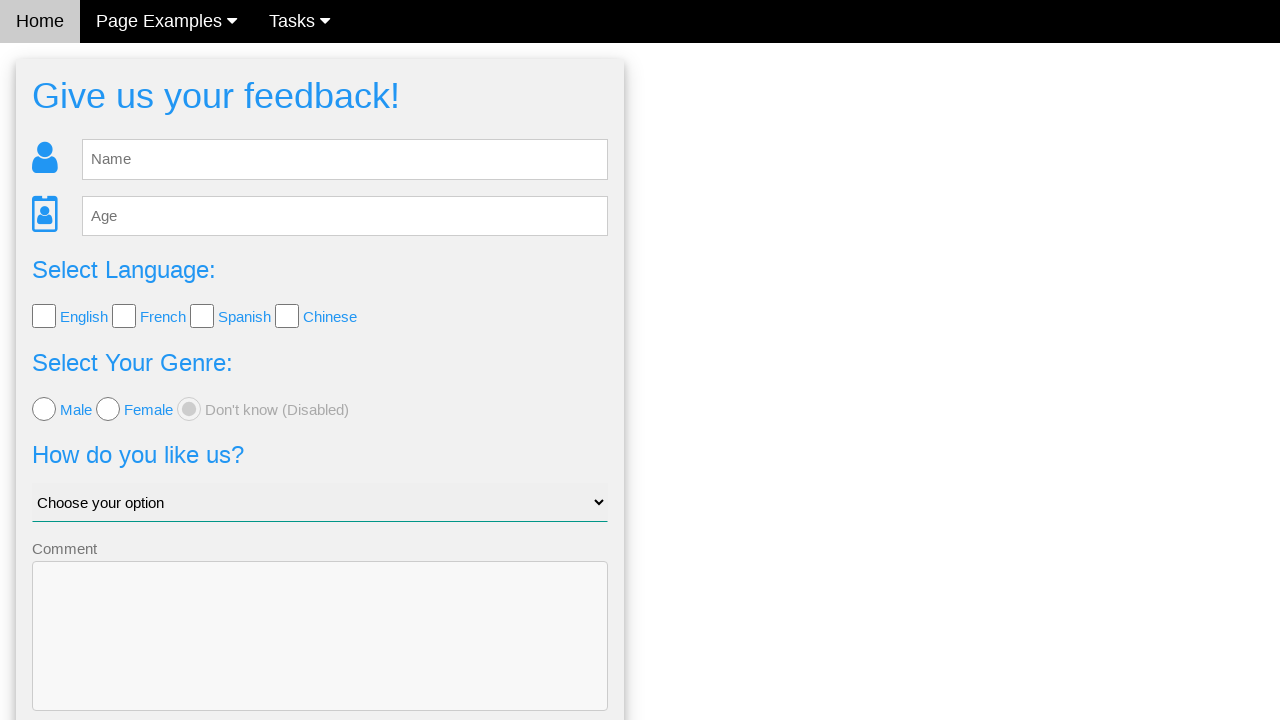

Cleared the name field on #fb_name
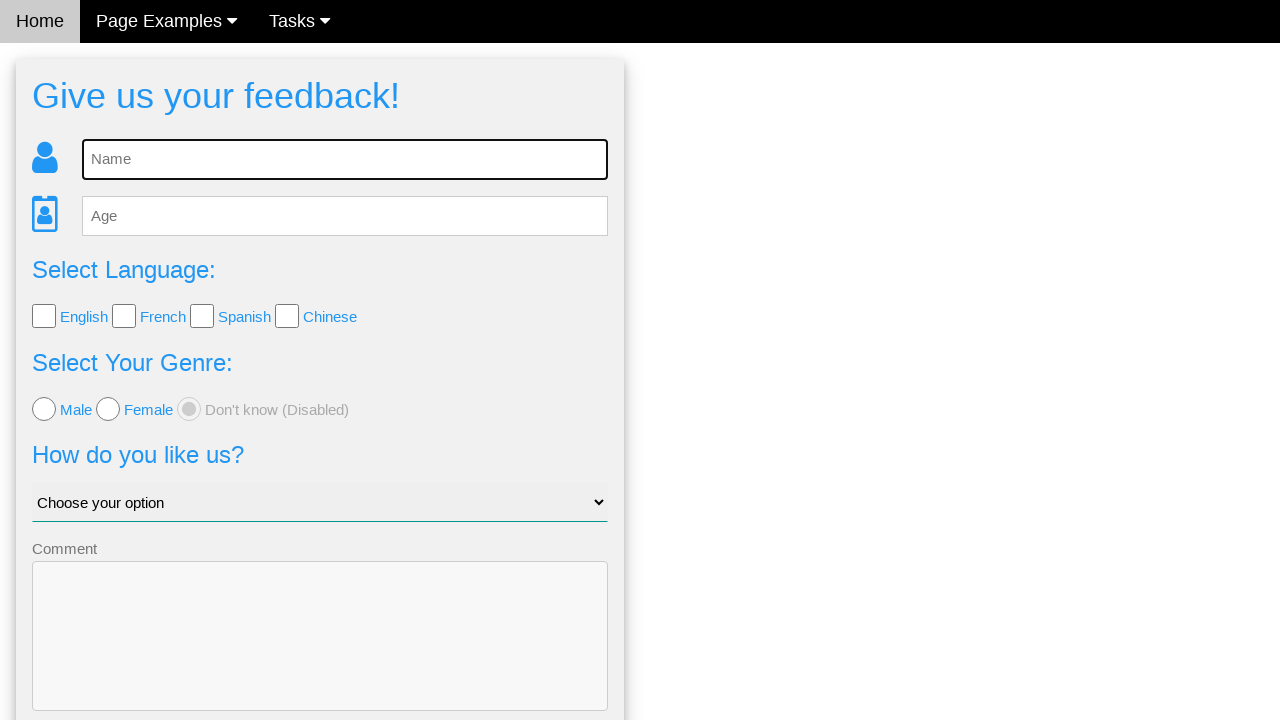

Filled name field with 'Maria Garcia' on #fb_name
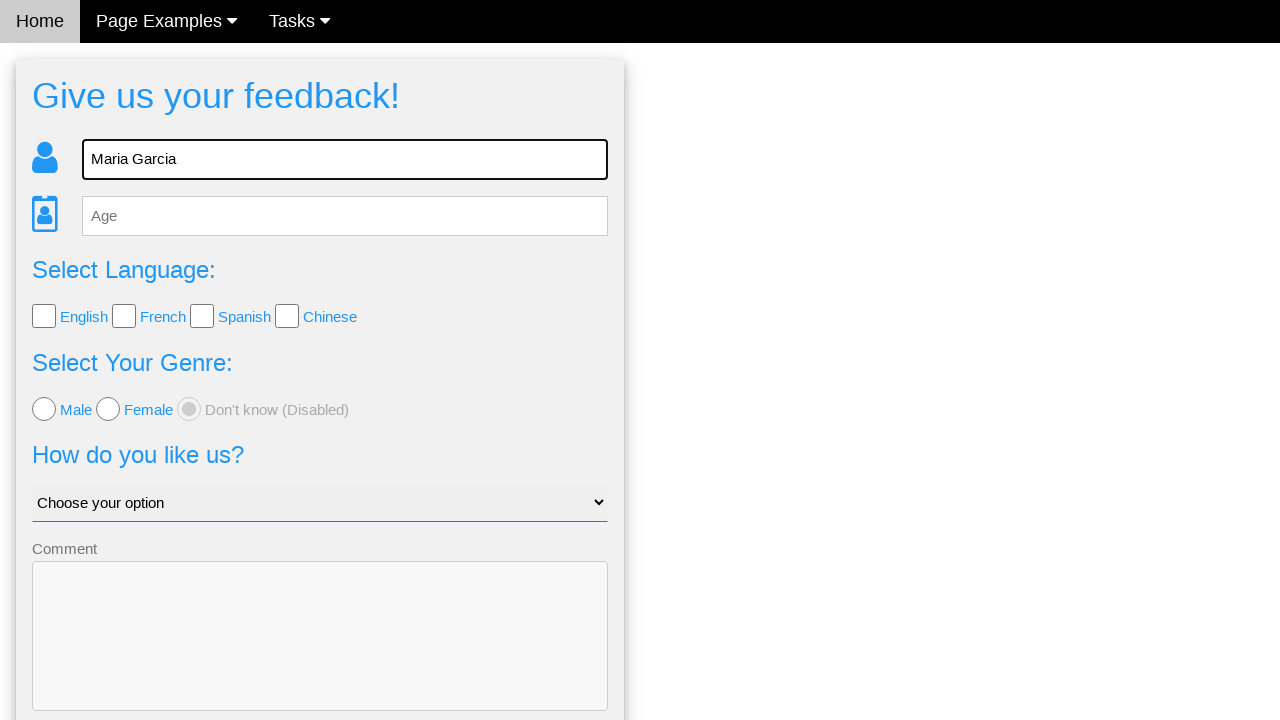

Cleared the age field on #fb_age
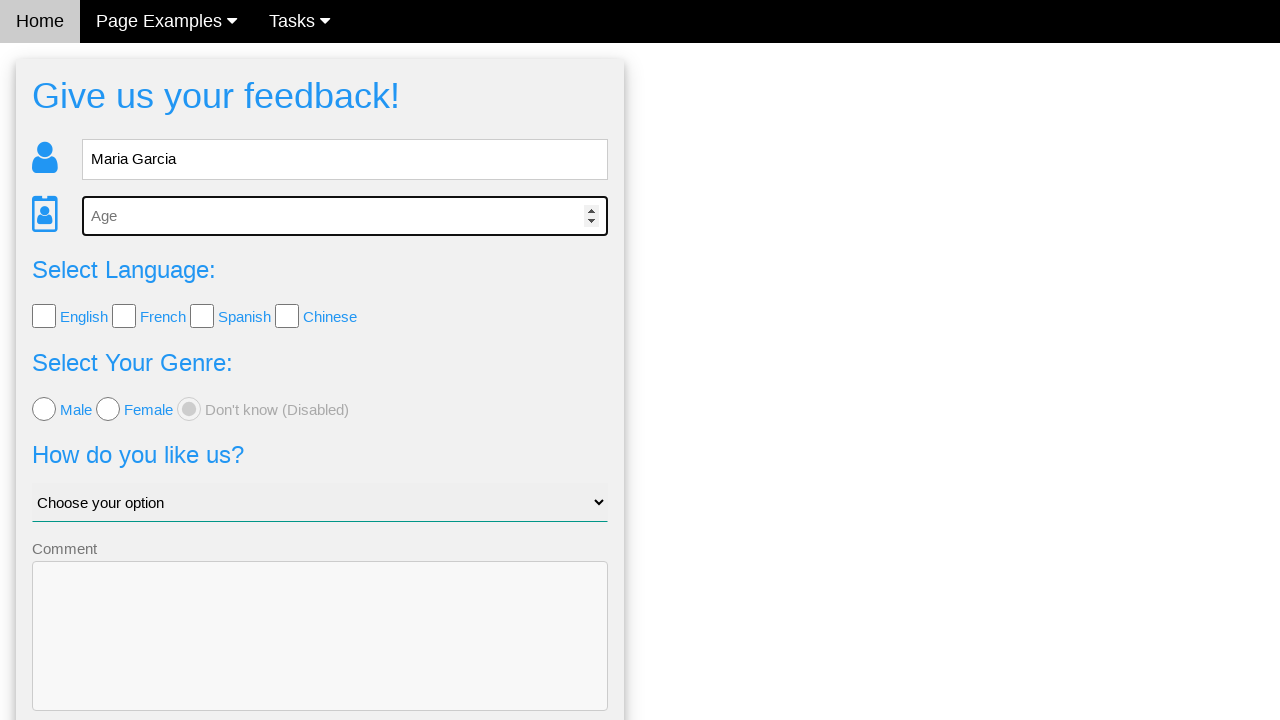

Filled age field with '32' on #fb_age
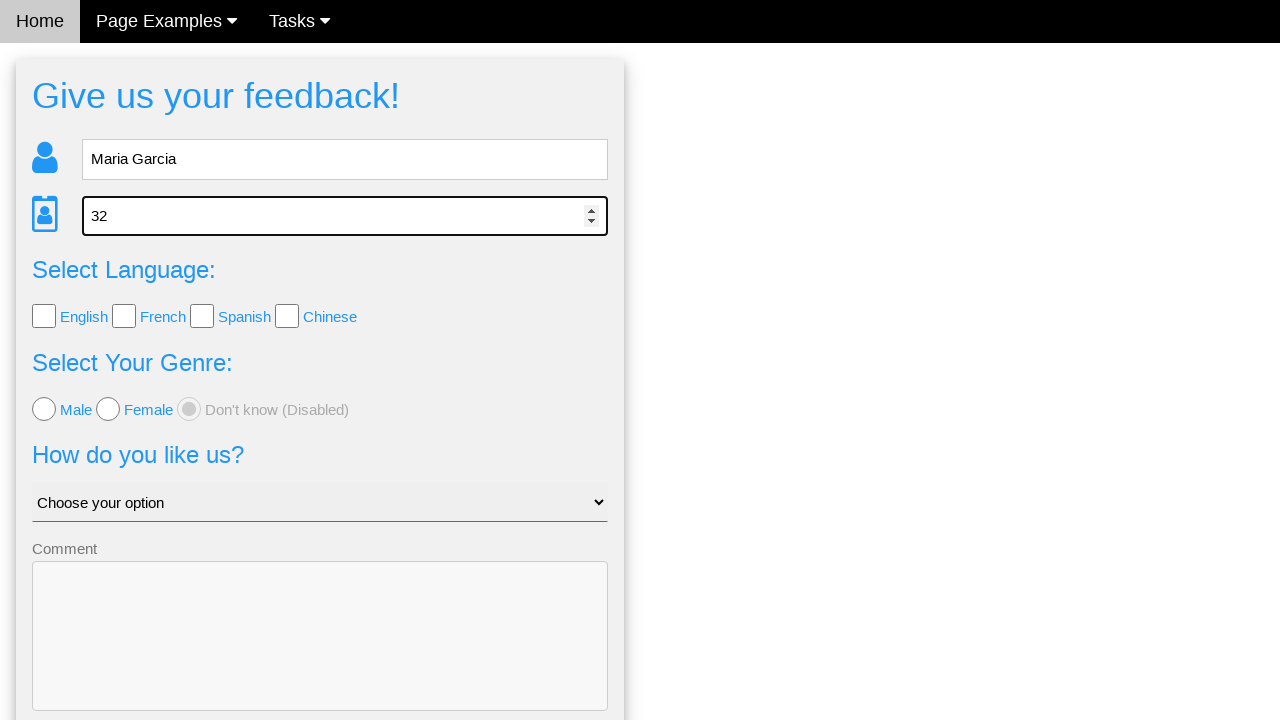

Selected 'female' gender option at (108, 409) on [value='female']
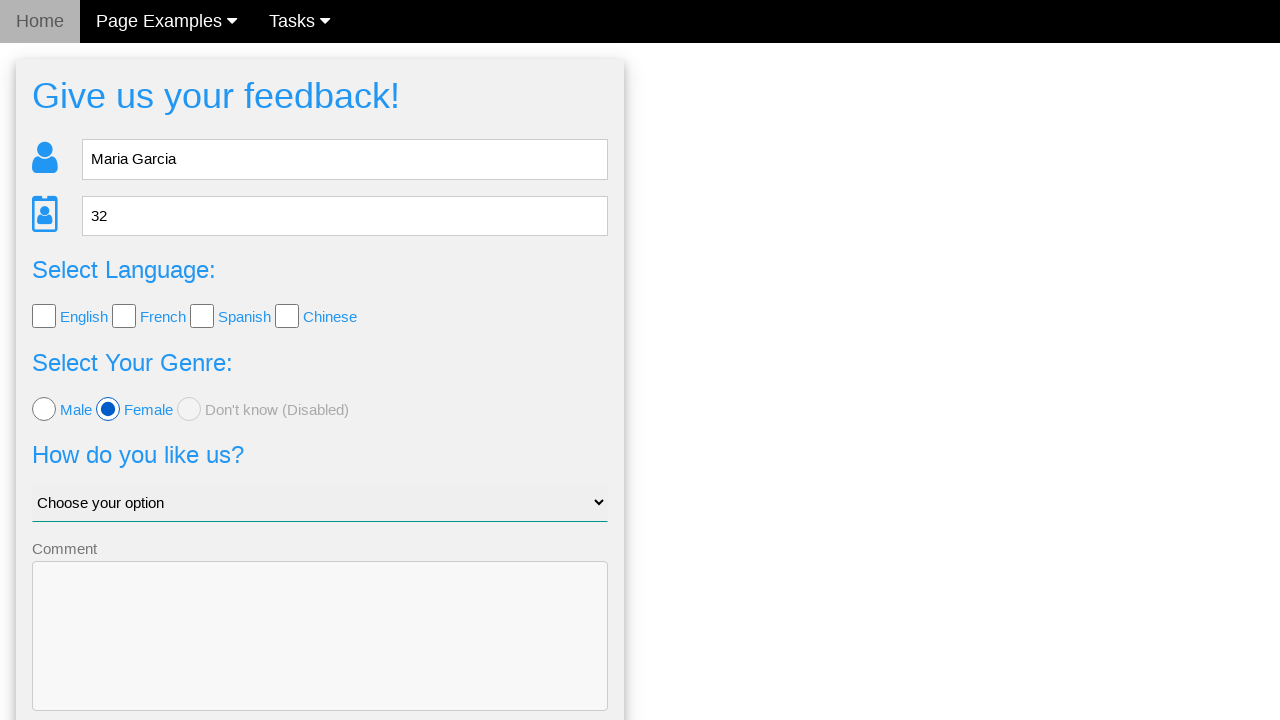

Selected 'English' language option at (44, 316) on xpath=//*[@value='English']
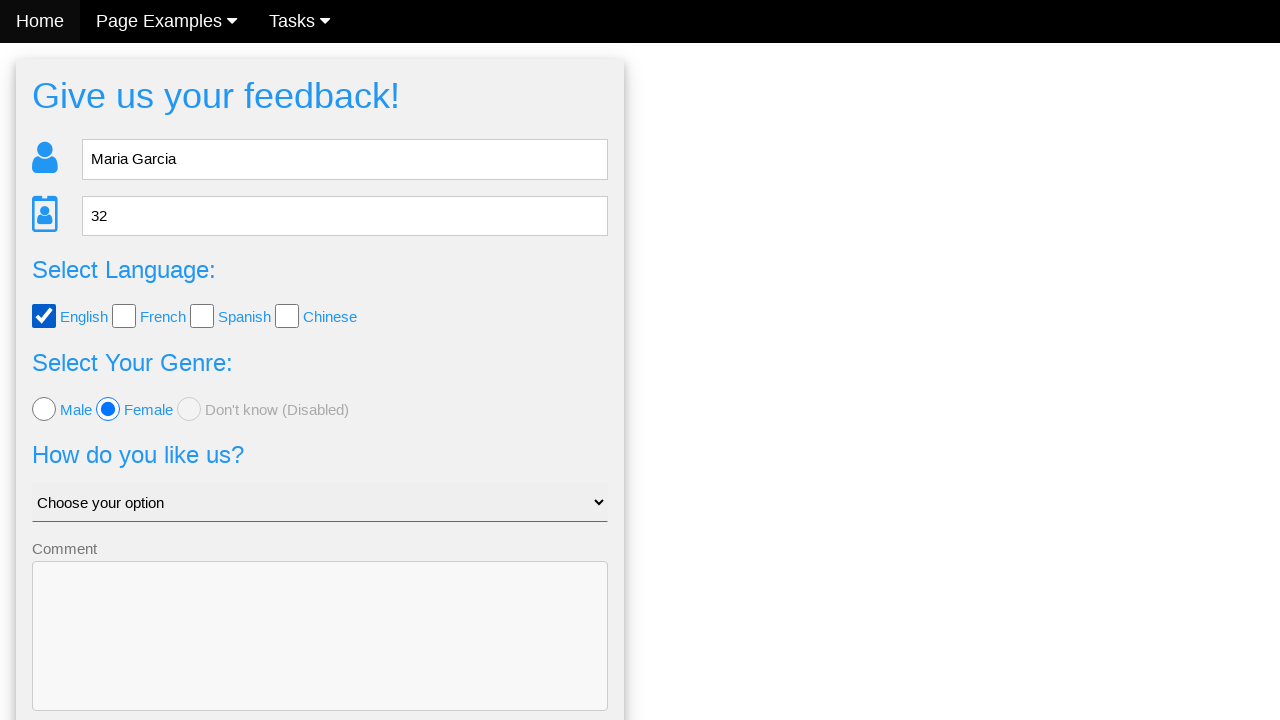

Selected 'Spanish' language option at (202, 316) on xpath=//*[@value='Spanish']
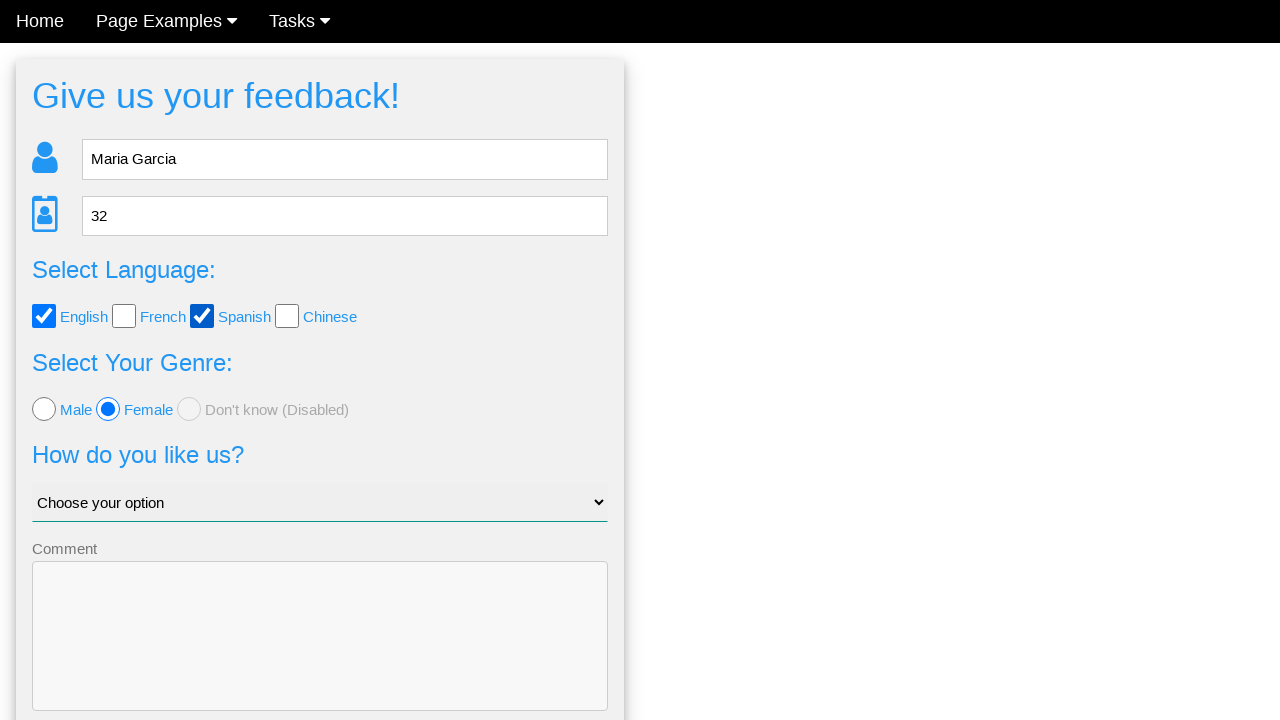

Clicked send feedback button to submit form at (320, 656) on .w3-btn-block
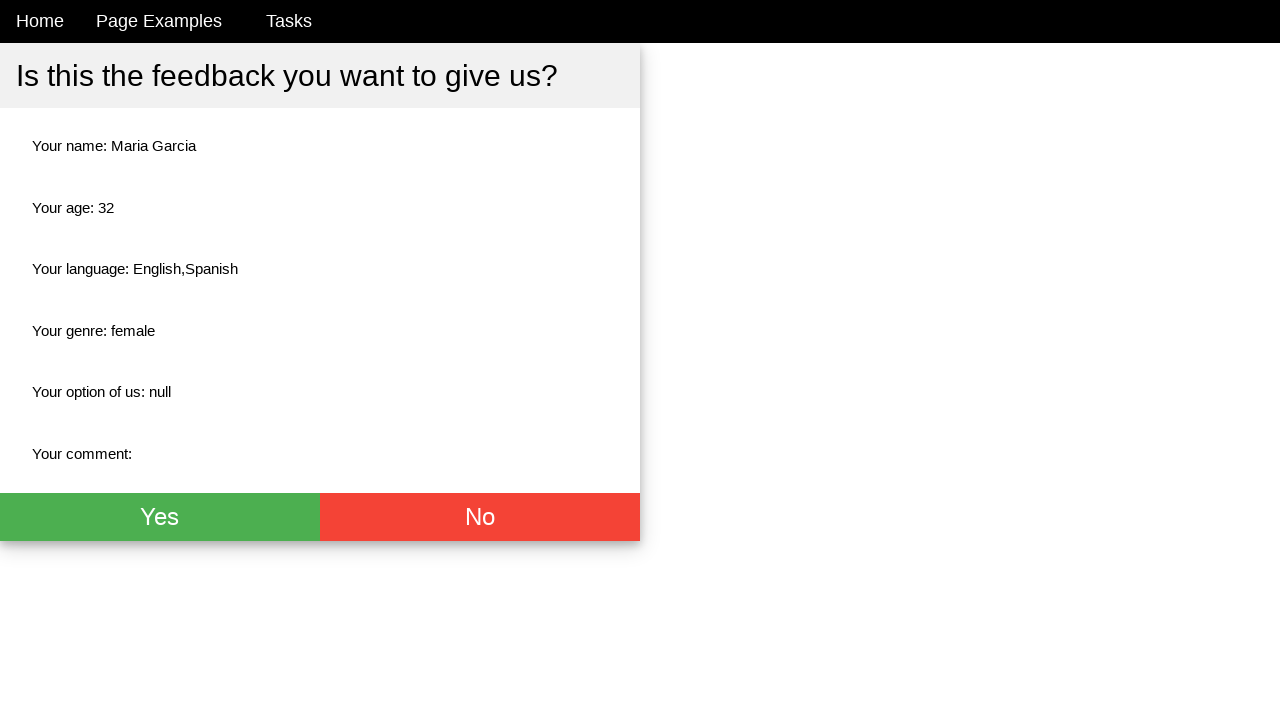

Confirmation page loaded and name field appeared
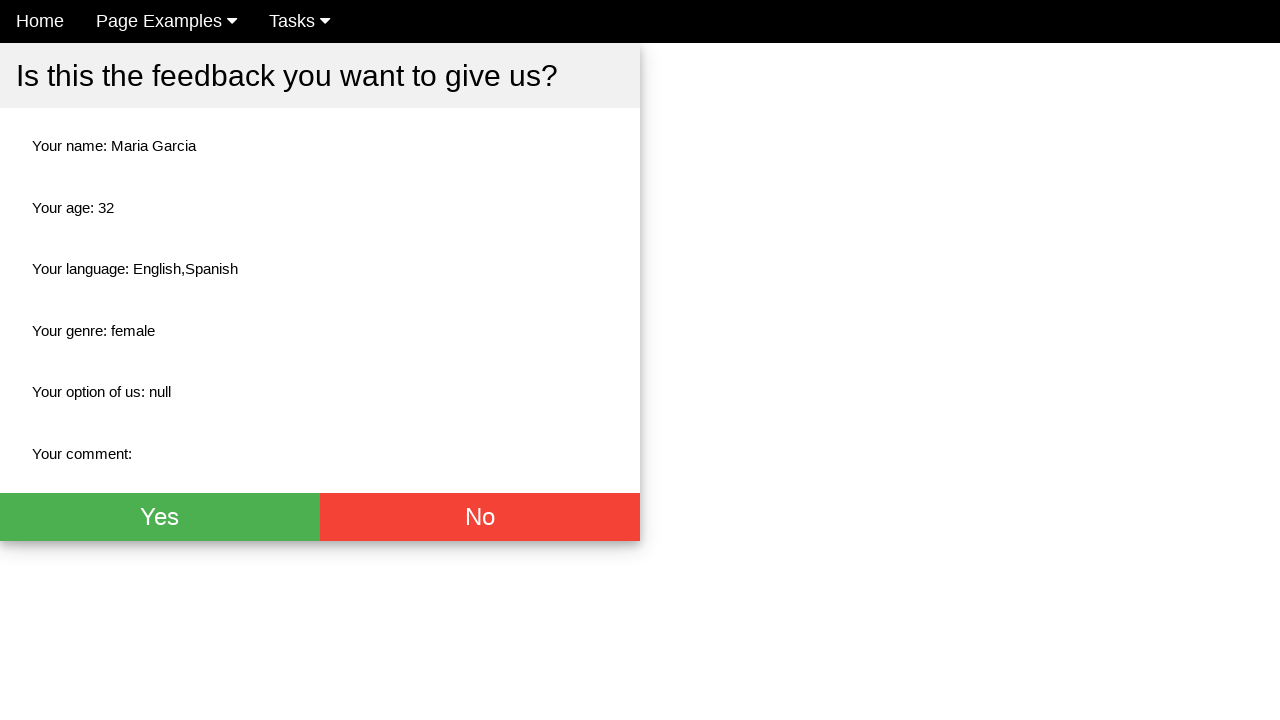

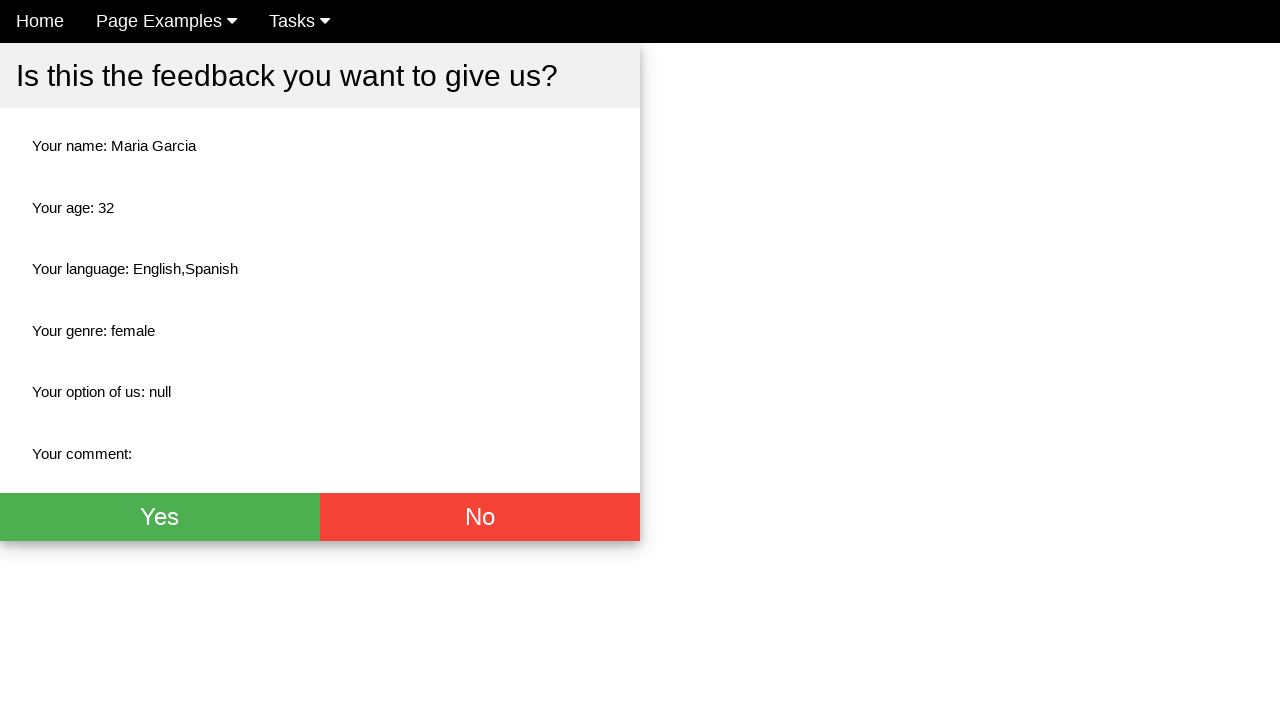